Tests jQuery Mask Plugin by entering values into masked input fields, then clearing them, and verifying the fields become empty

Starting URL: https://igorescobar.github.io/jQuery-Mask-Plugin/

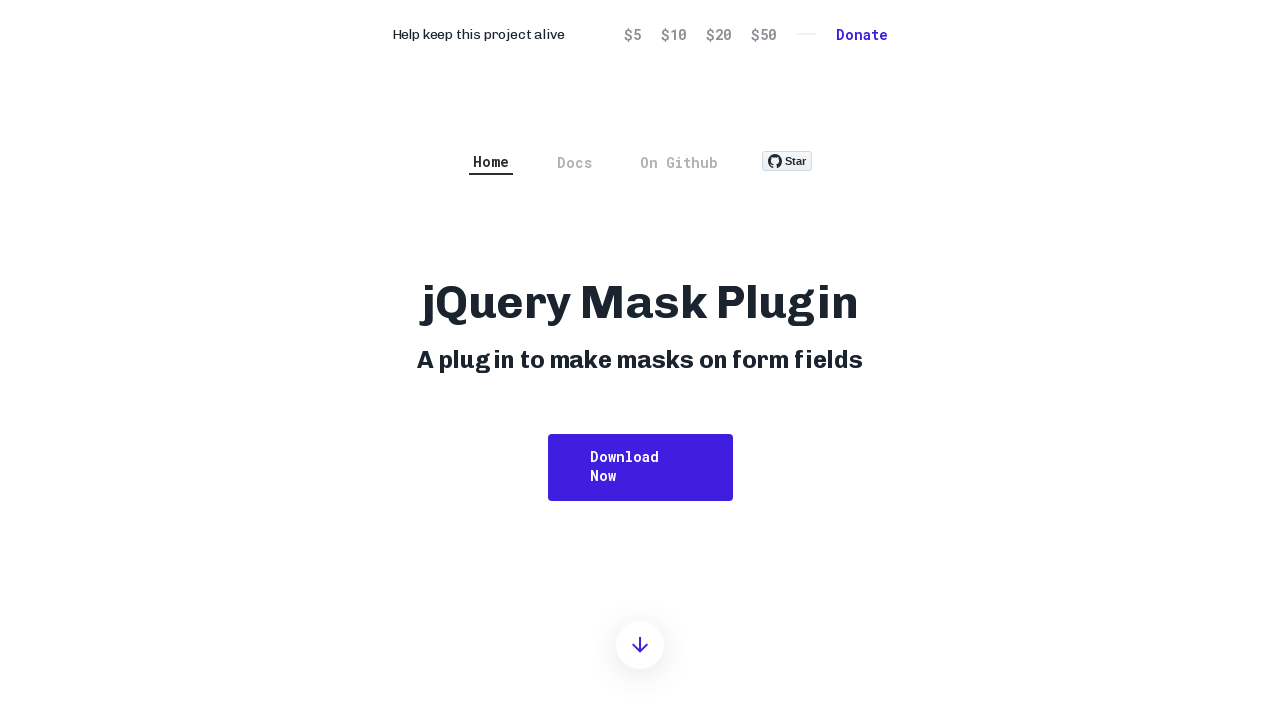

Filled date field with '11112000' on #date
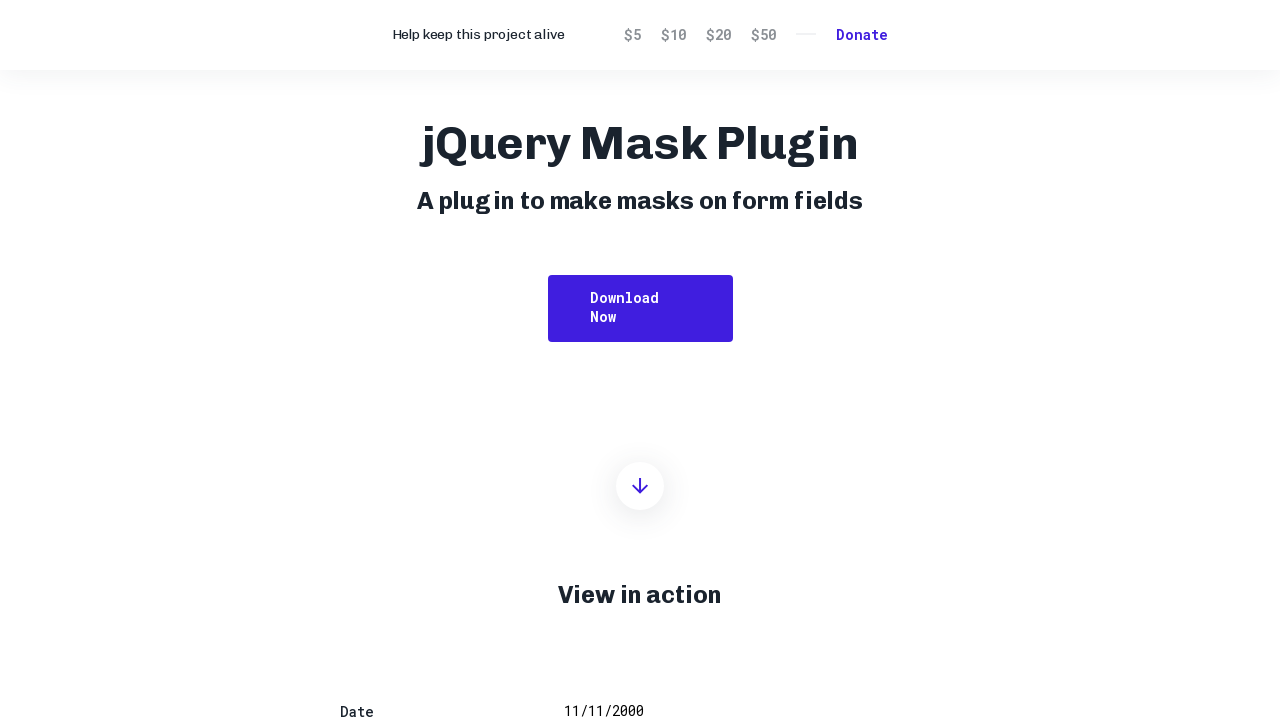

Cleared date field with empty string on #date
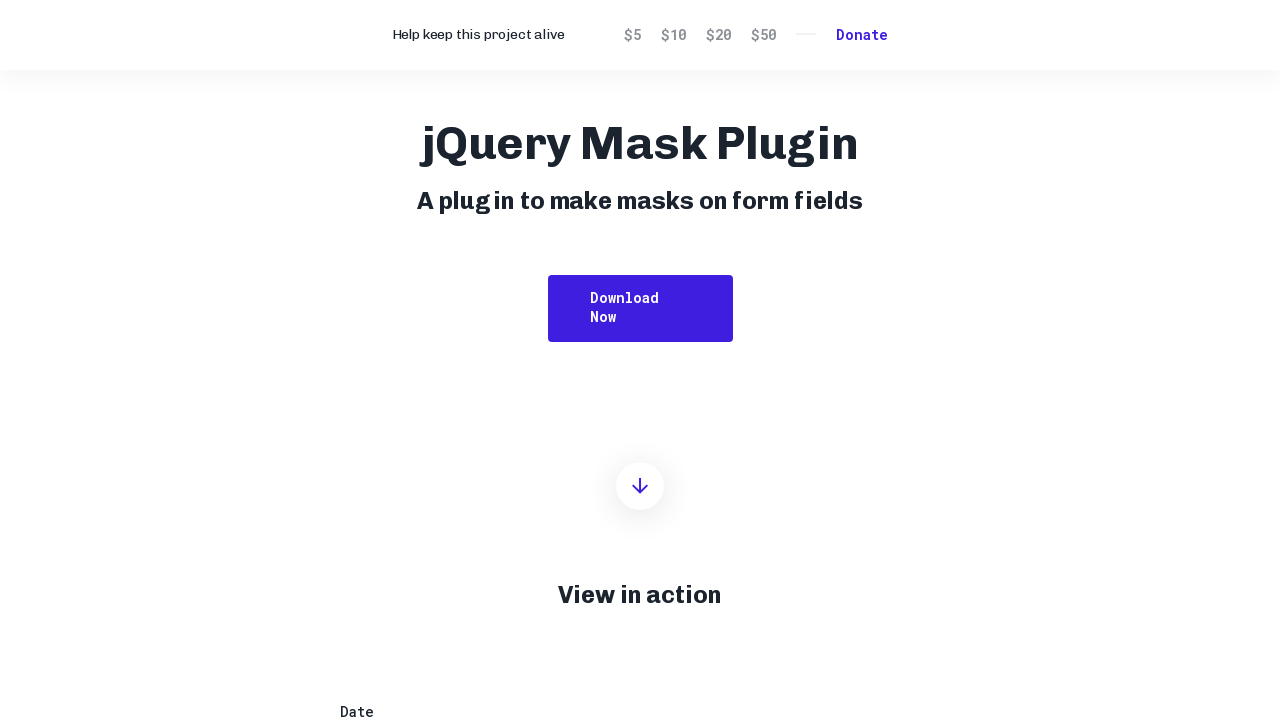

Retrieved date field value to verify it is empty
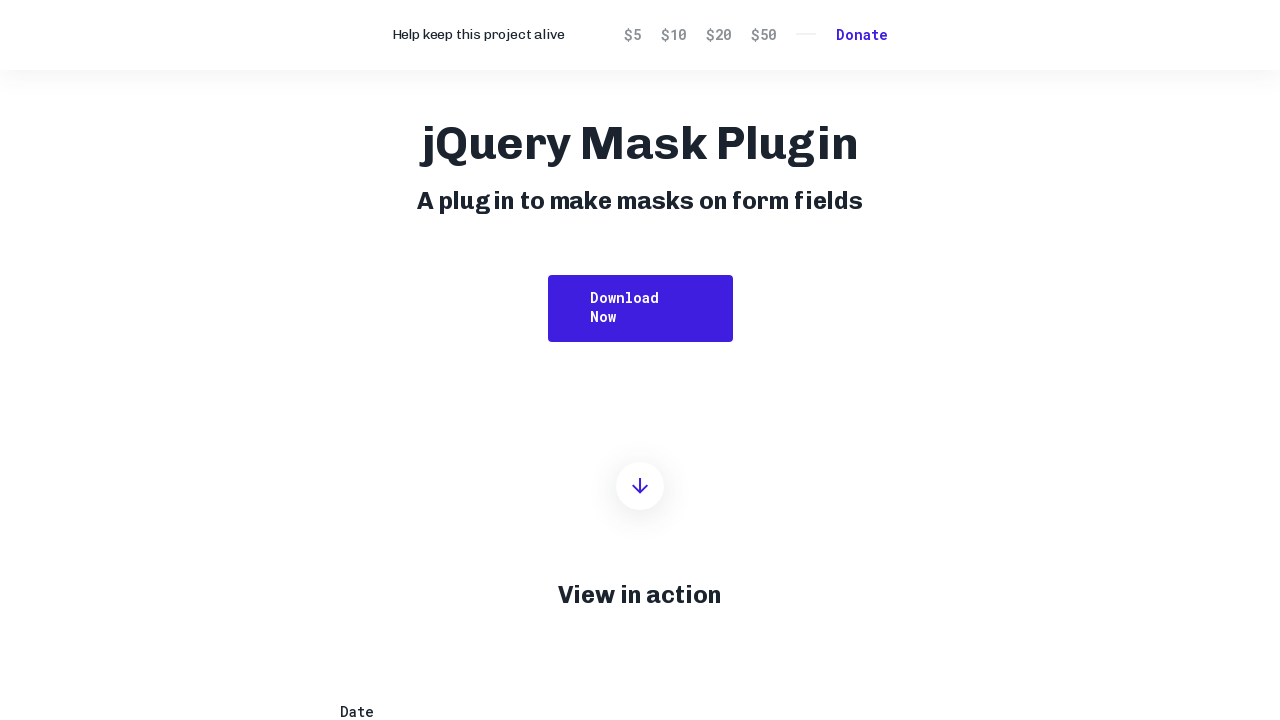

Asserted that date field is empty
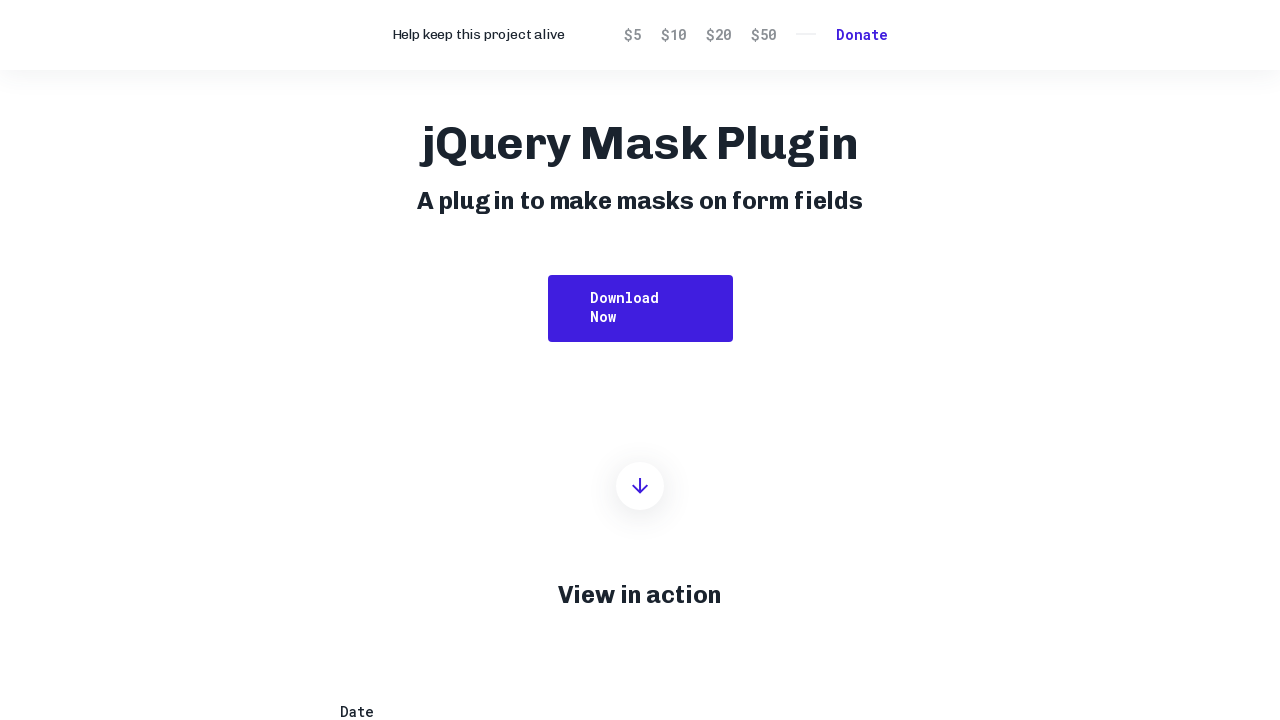

Filled phone field with '1234567890' on #phone_us
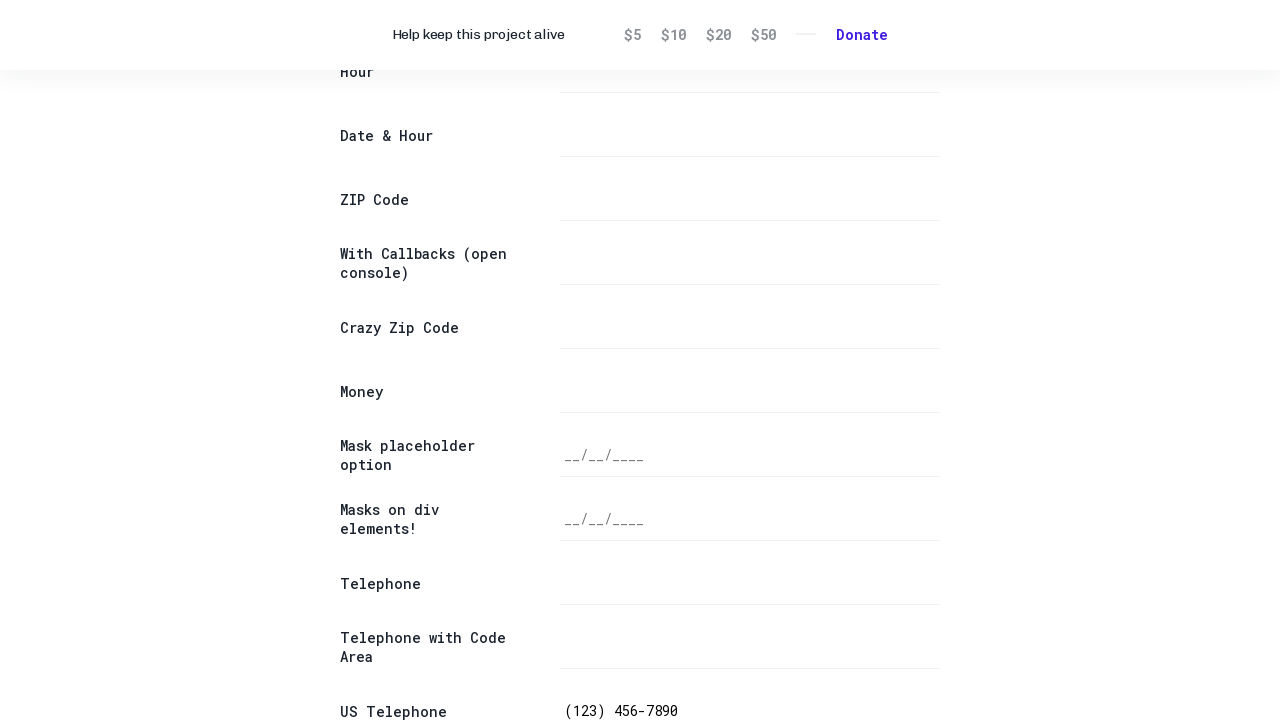

Cleared phone field with empty string on #phone_us
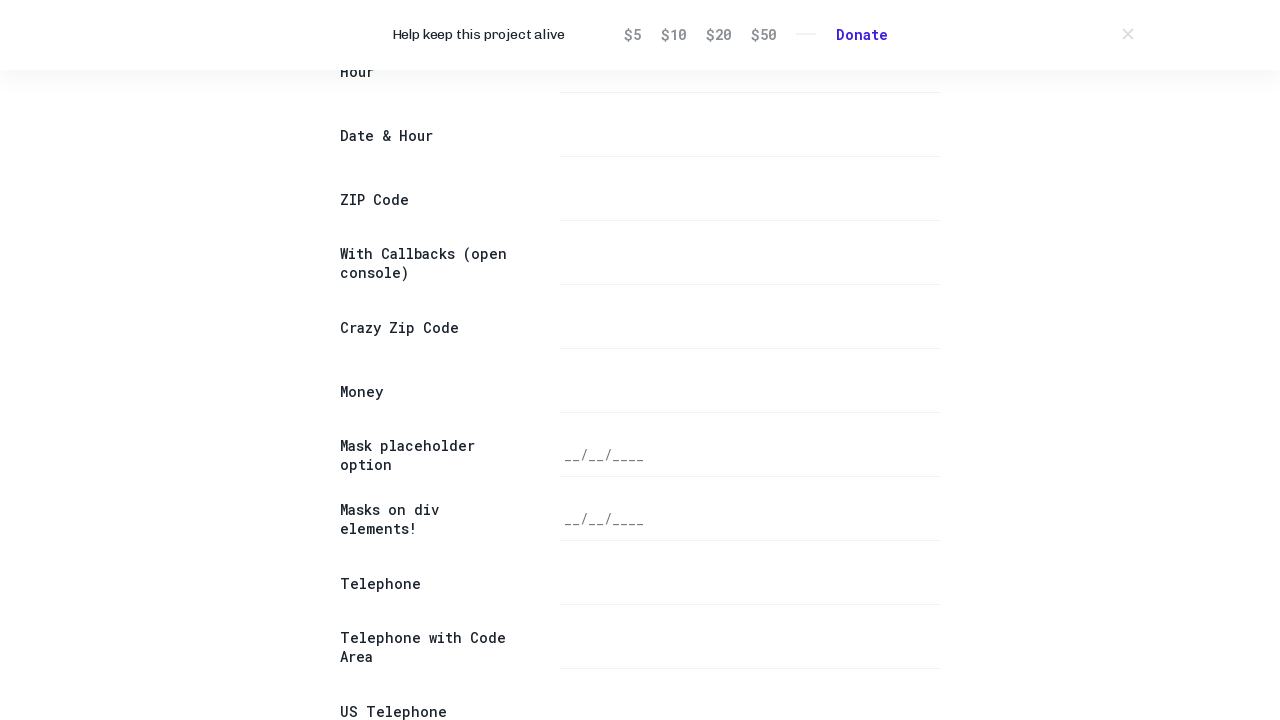

Retrieved phone field value to verify it is empty
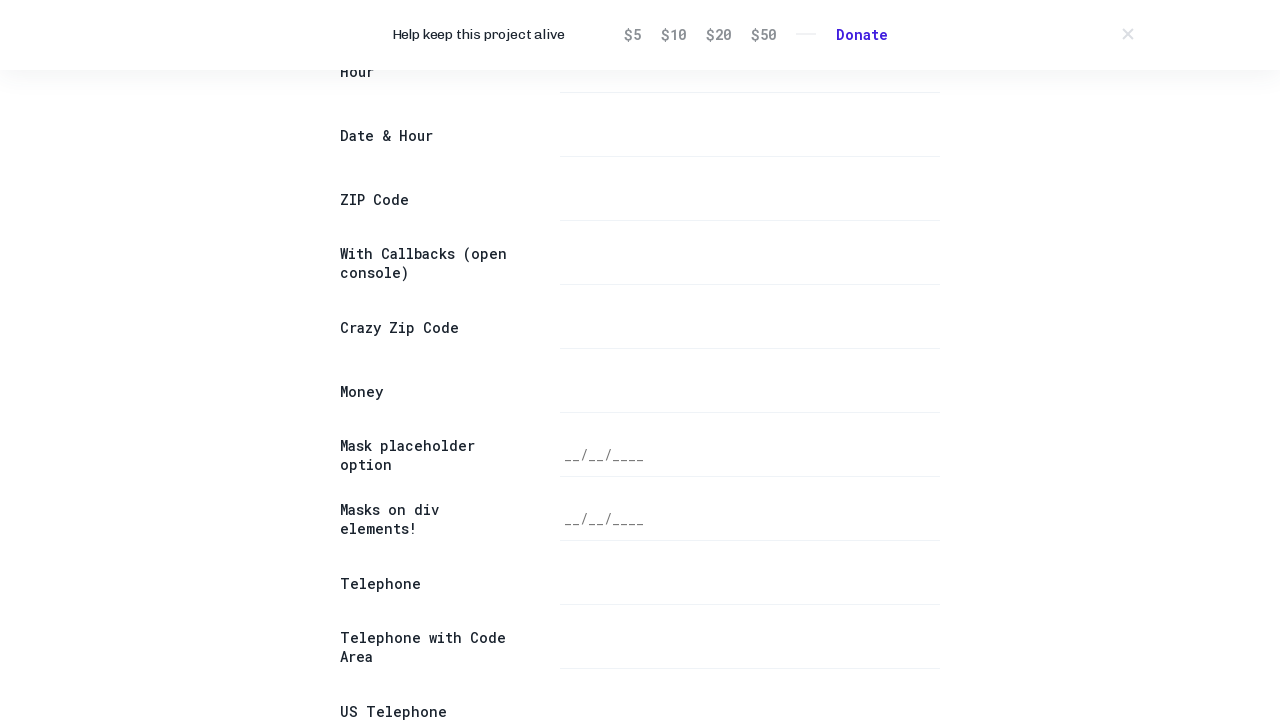

Asserted that phone field is empty
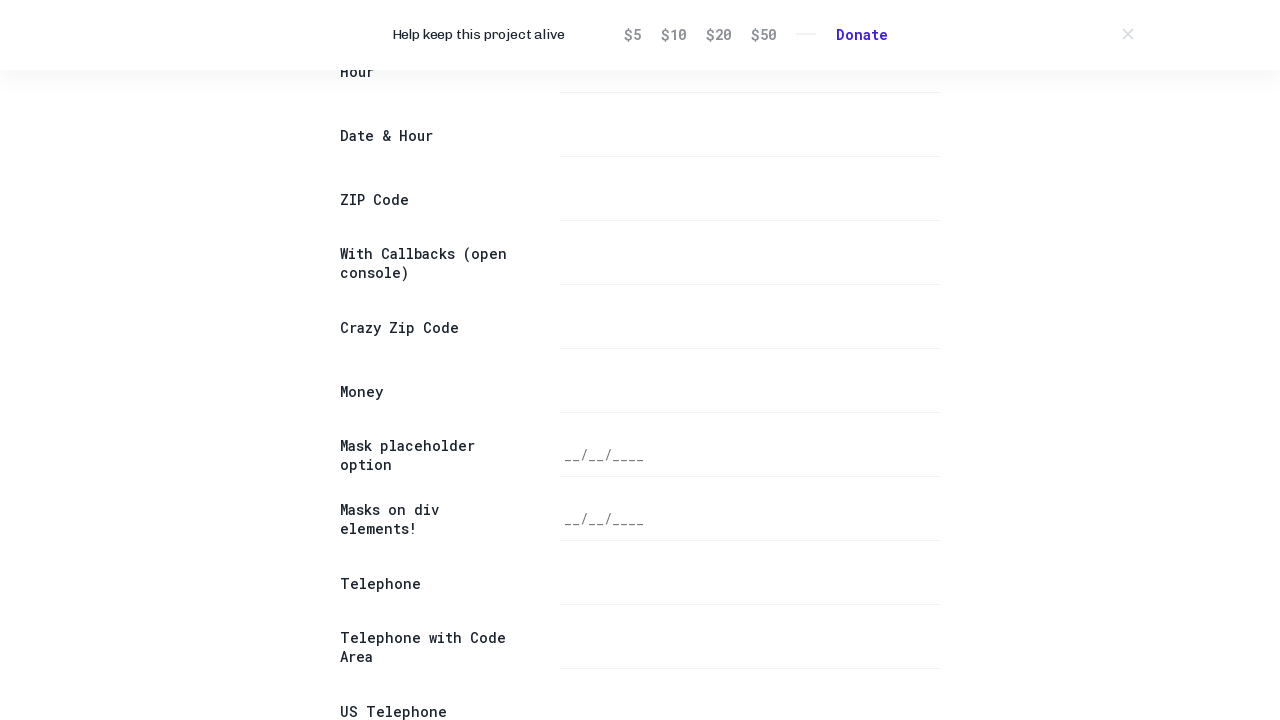

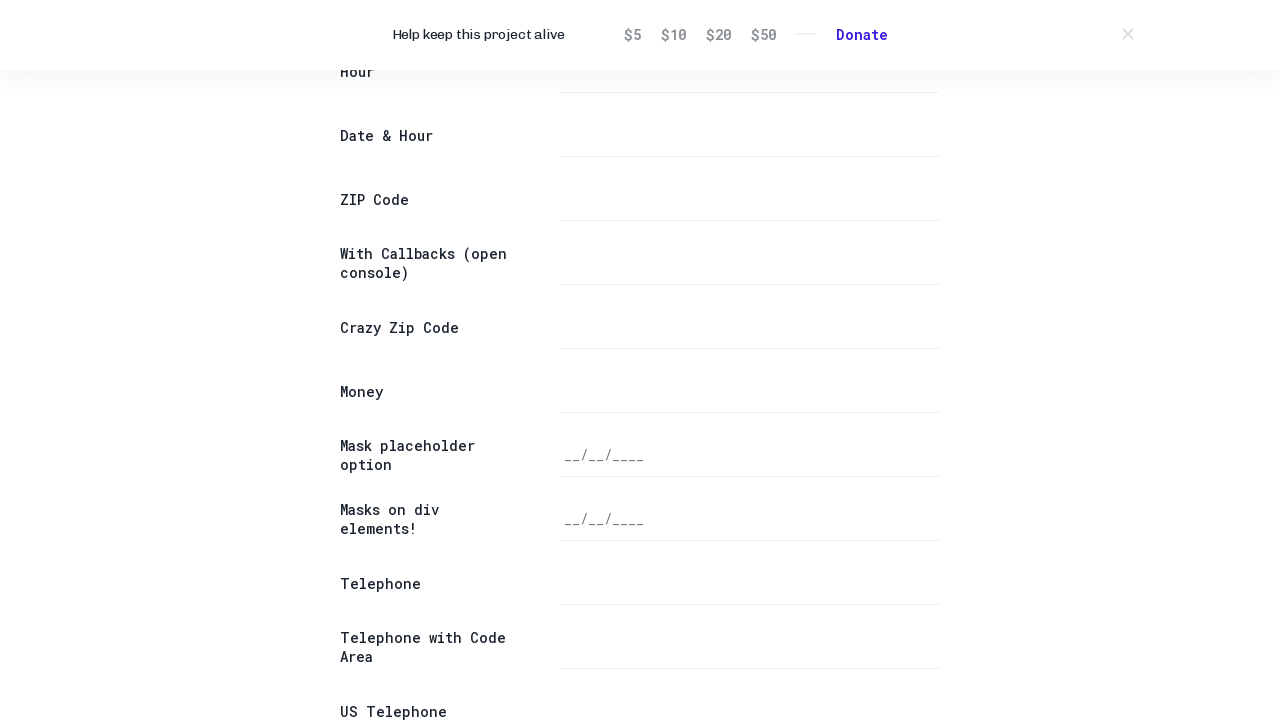